Tests the password reset functionality by entering an incorrect username and verifying that an error message is displayed

Starting URL: https://login1.nextbasecrm.com/?forgot_password=yes

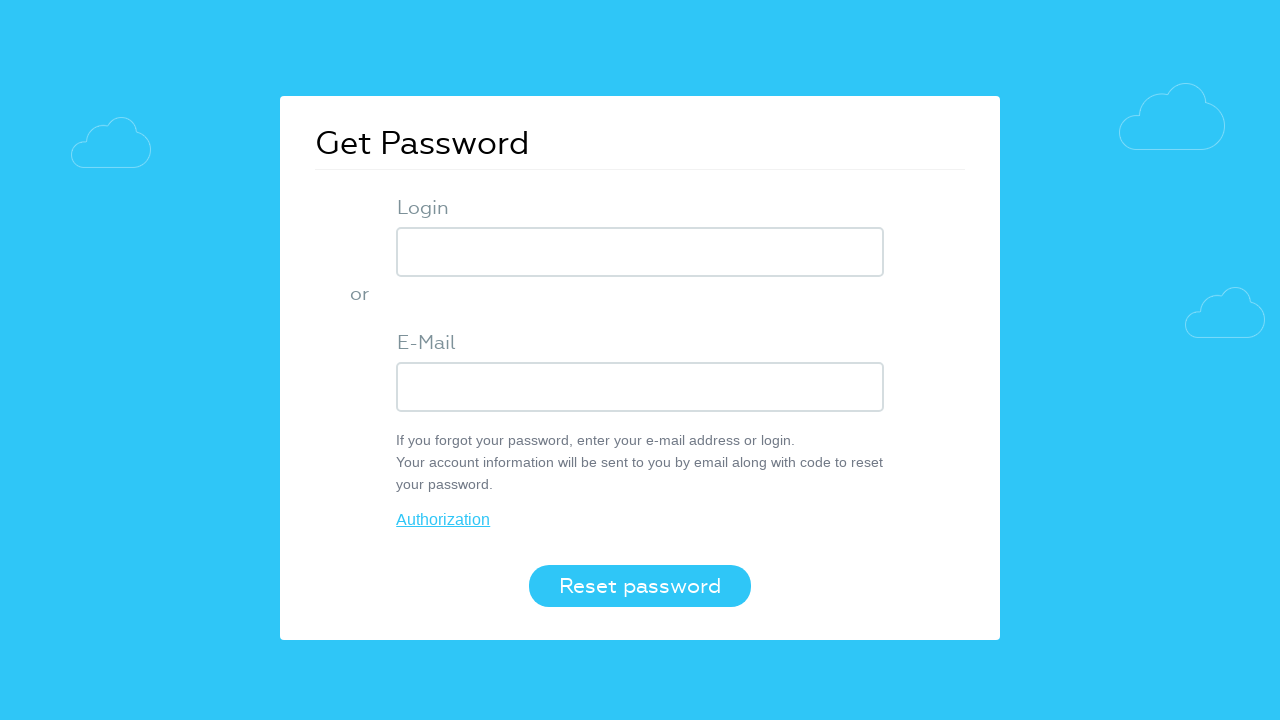

Entered incorrect username 'rufath10' into login field on input.login-inp
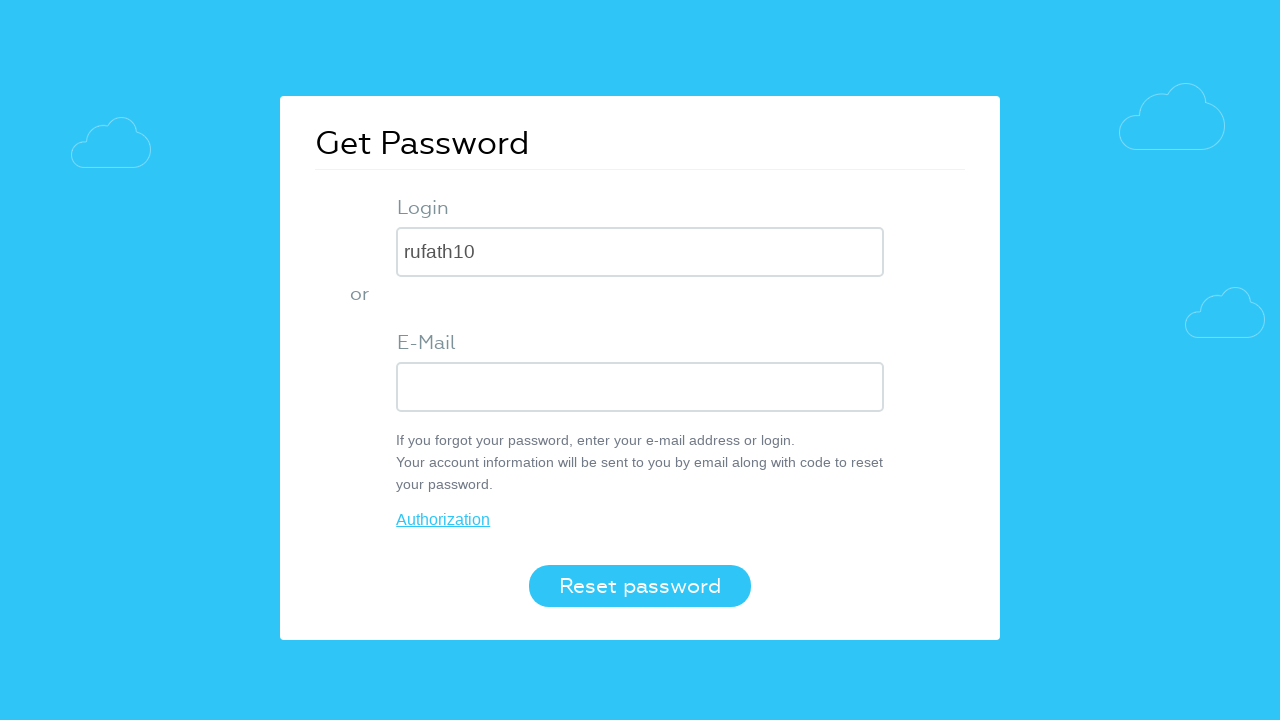

Clicked the Reset password button at (640, 586) on button.login-btn
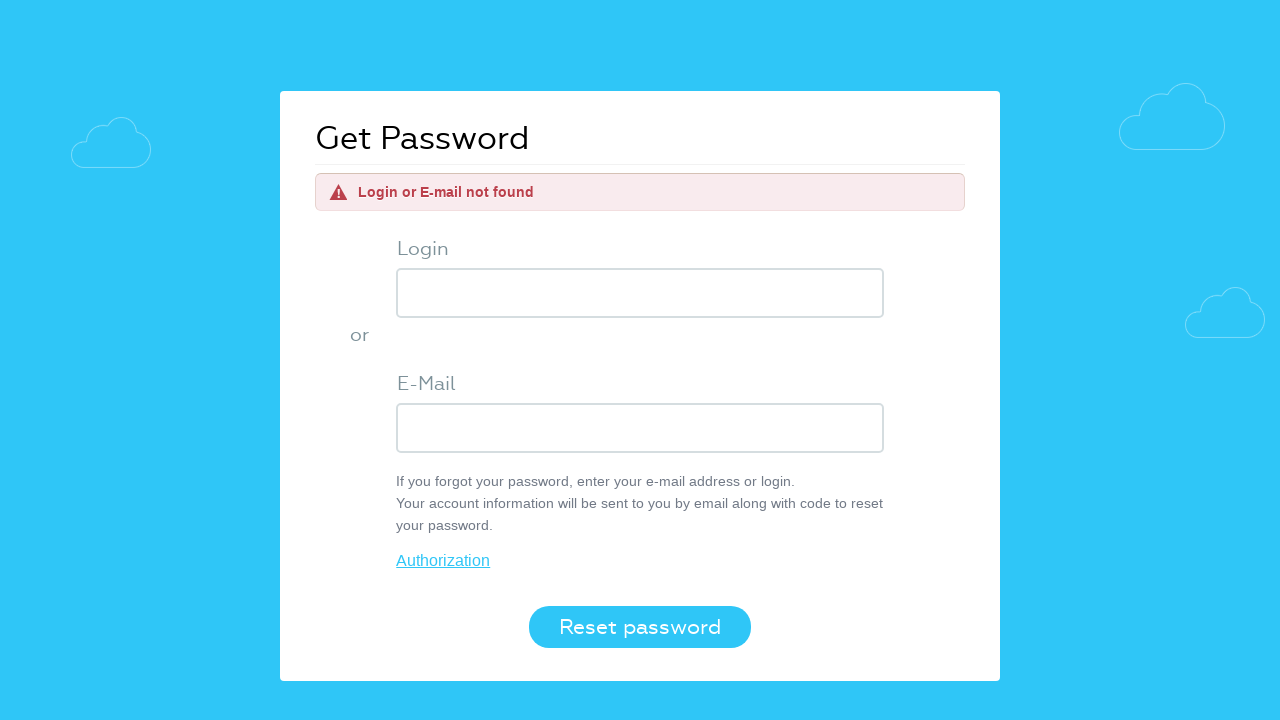

Error message displayed confirming invalid username
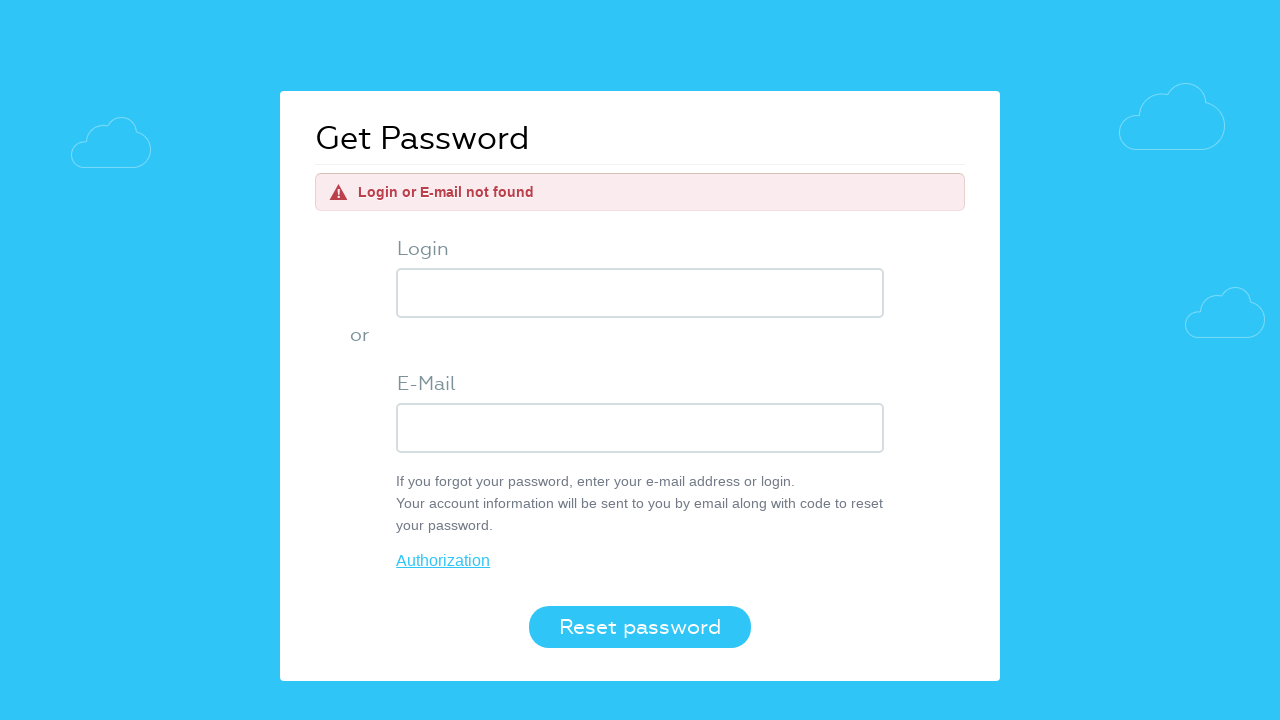

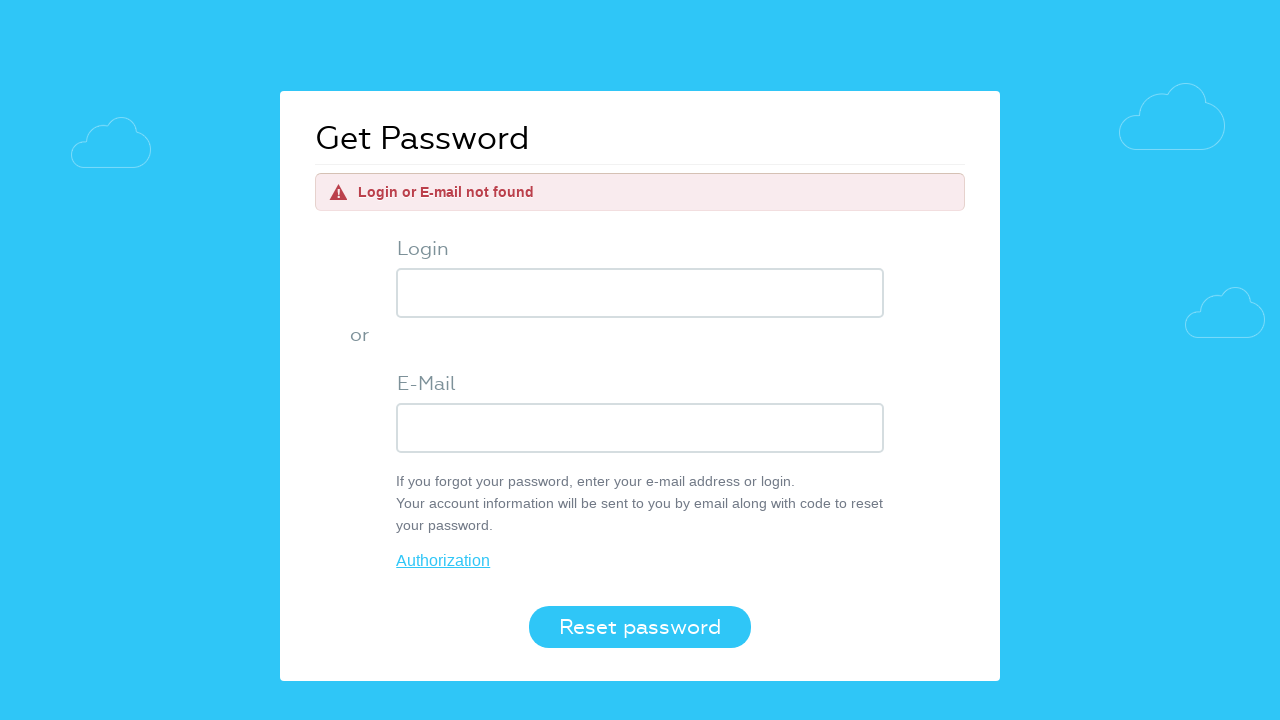